Tests passenger selection dropdown by clicking to increase the number of adult passengers from default to 6

Starting URL: https://rahulshettyacademy.com/dropdownsPractise/

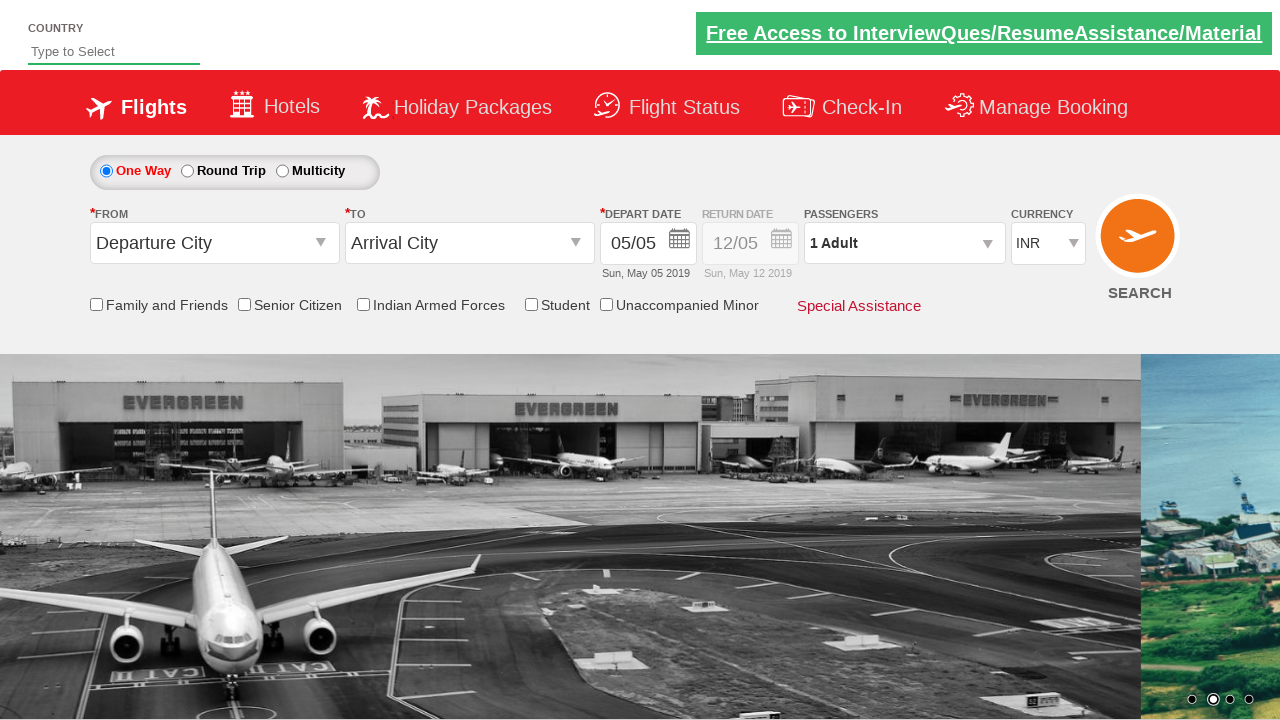

Clicked on passenger info dropdown to open it at (904, 243) on #divpaxinfo
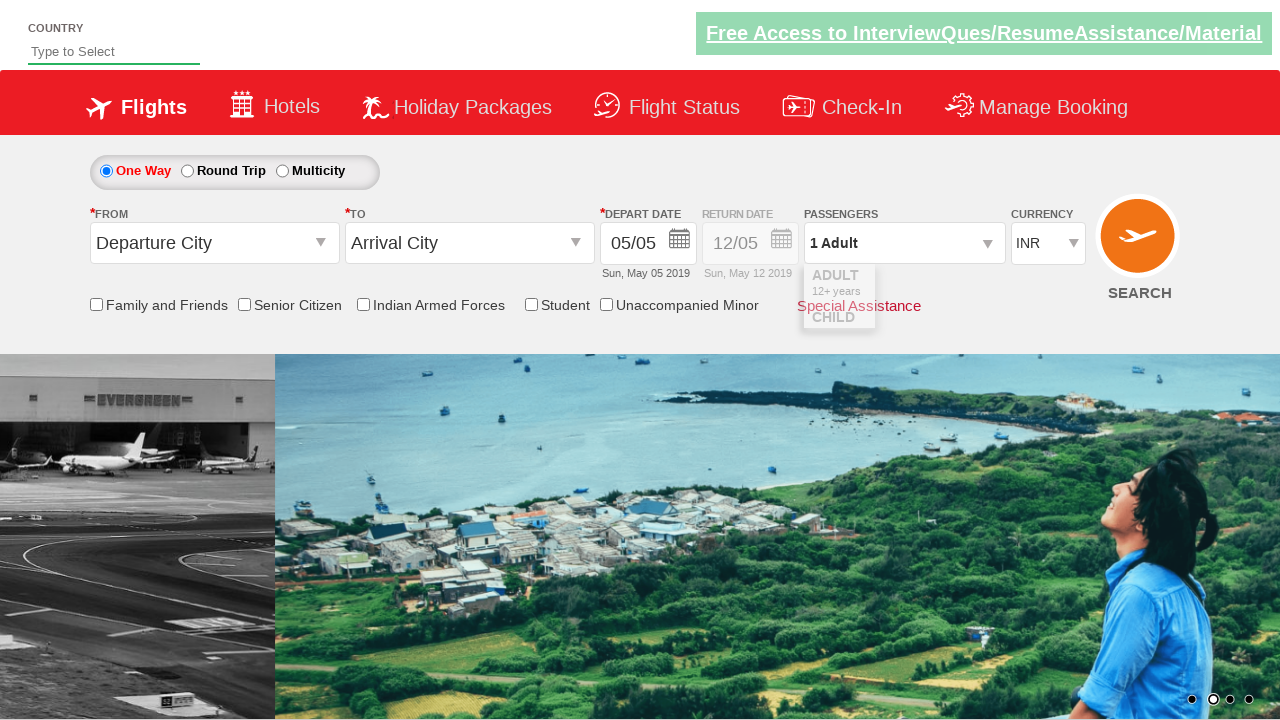

Waited 2 seconds for dropdown to fully open
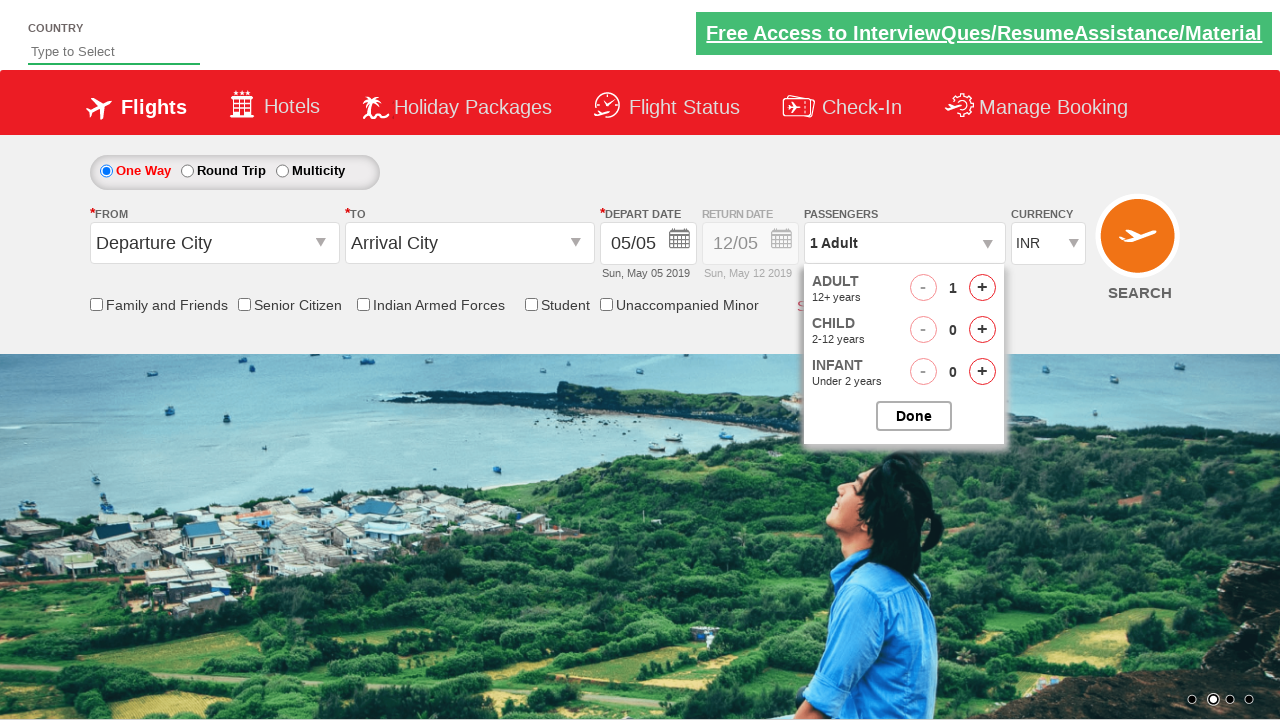

Clicked adult add button (iteration 1/5) at (982, 288) on #hrefIncAdt
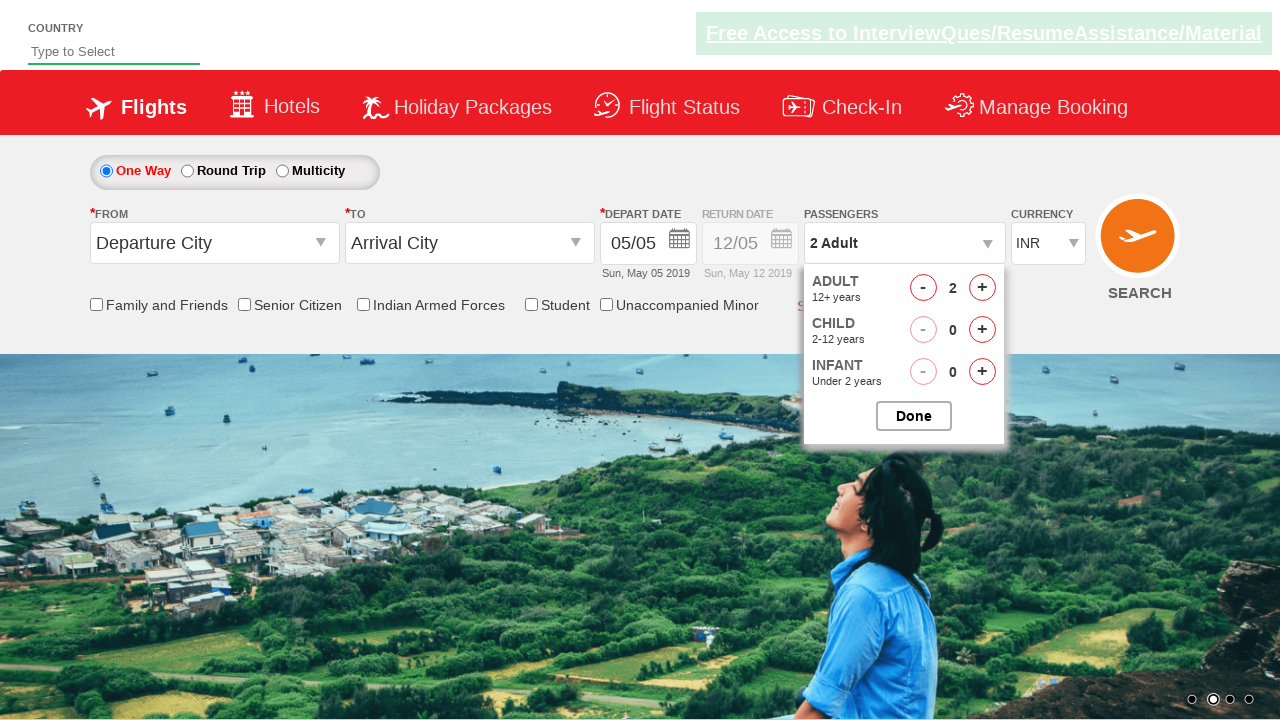

Retrieved current adult passenger count: 2
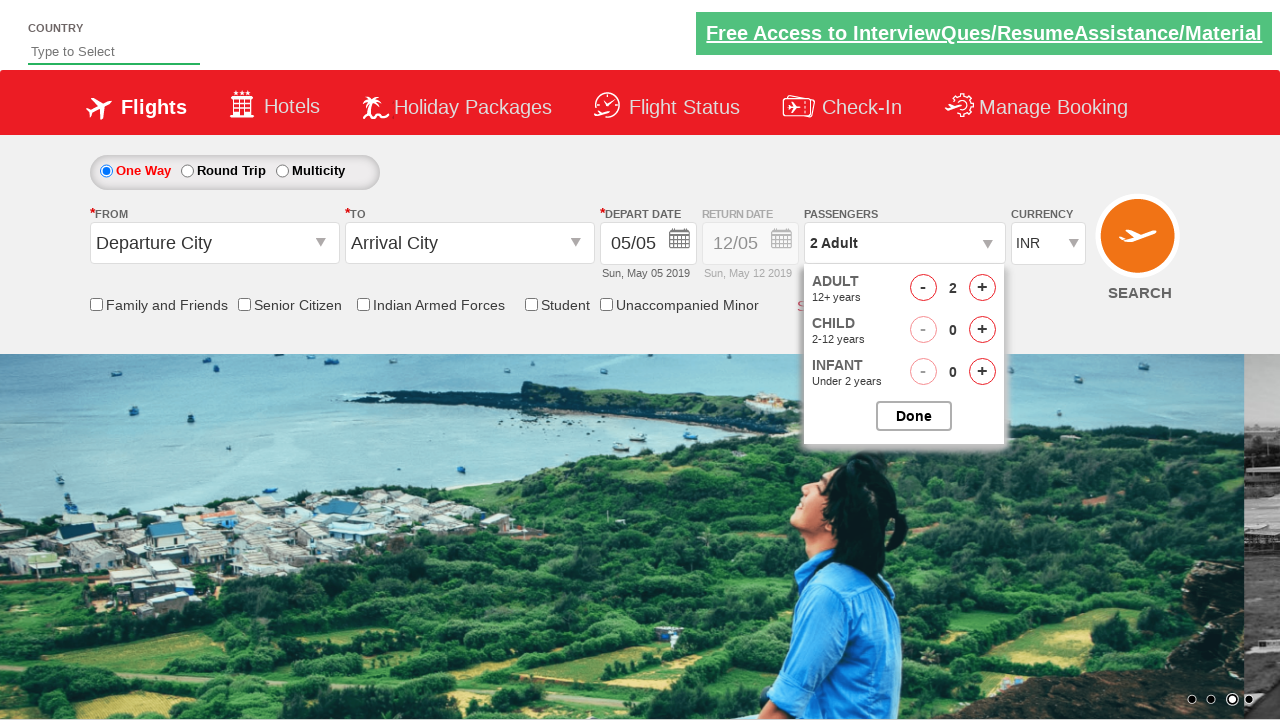

Clicked adult add button (iteration 2/5) at (982, 288) on #hrefIncAdt
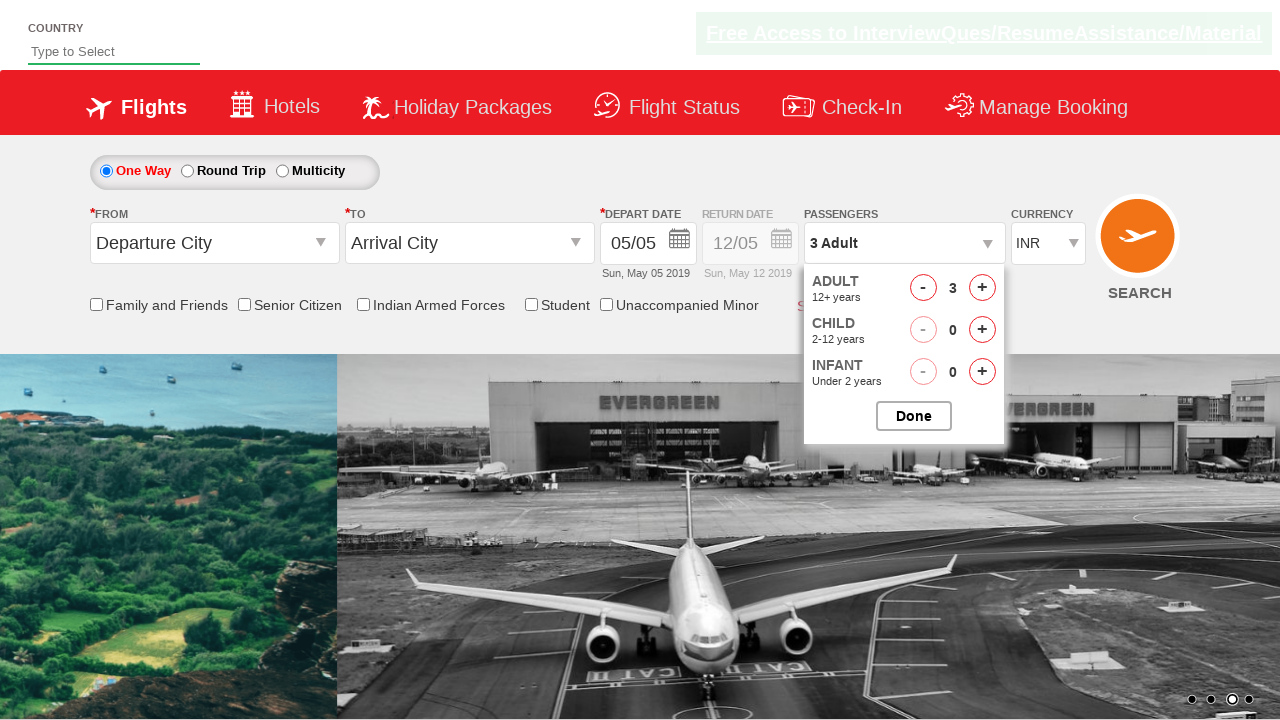

Retrieved current adult passenger count: 3
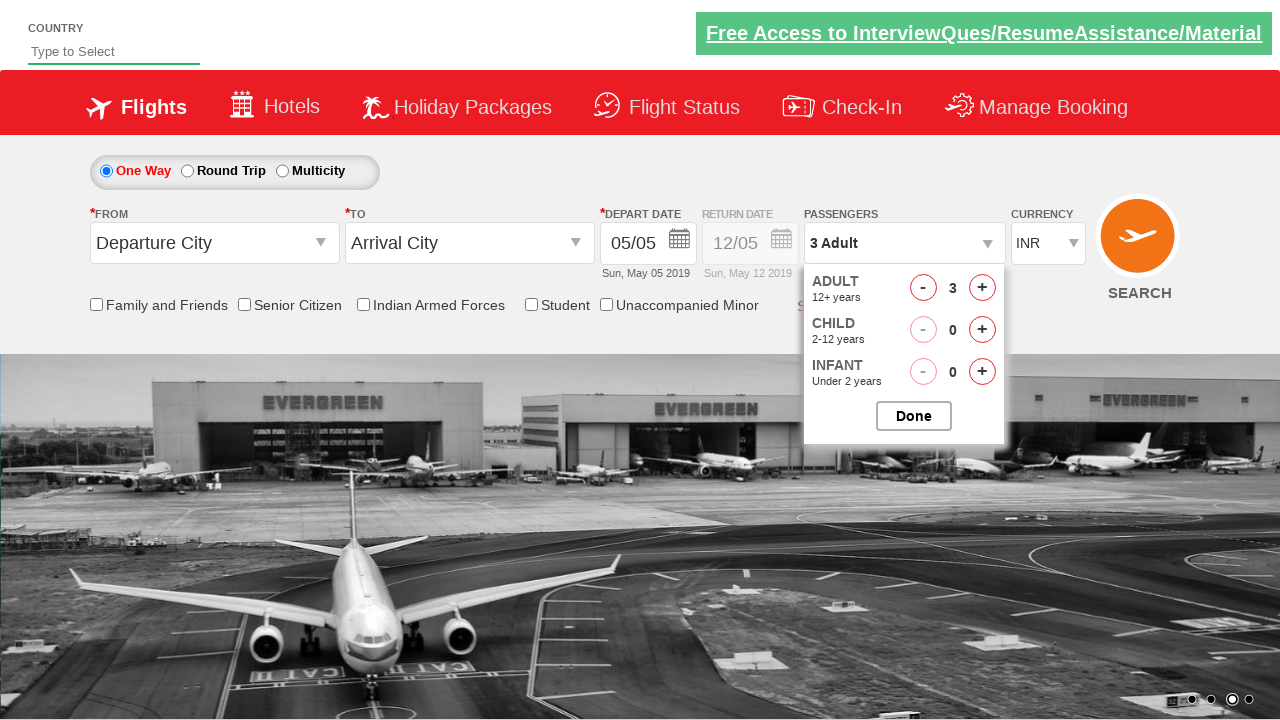

Clicked adult add button (iteration 3/5) at (982, 288) on #hrefIncAdt
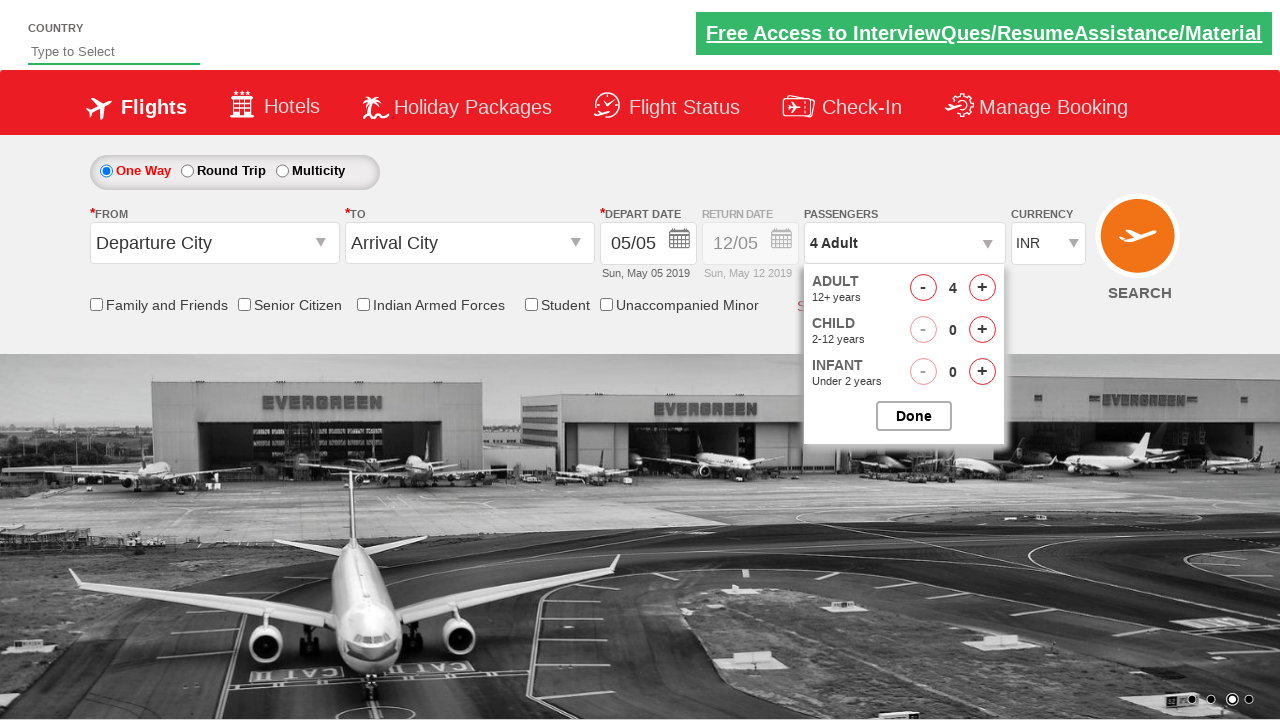

Retrieved current adult passenger count: 4
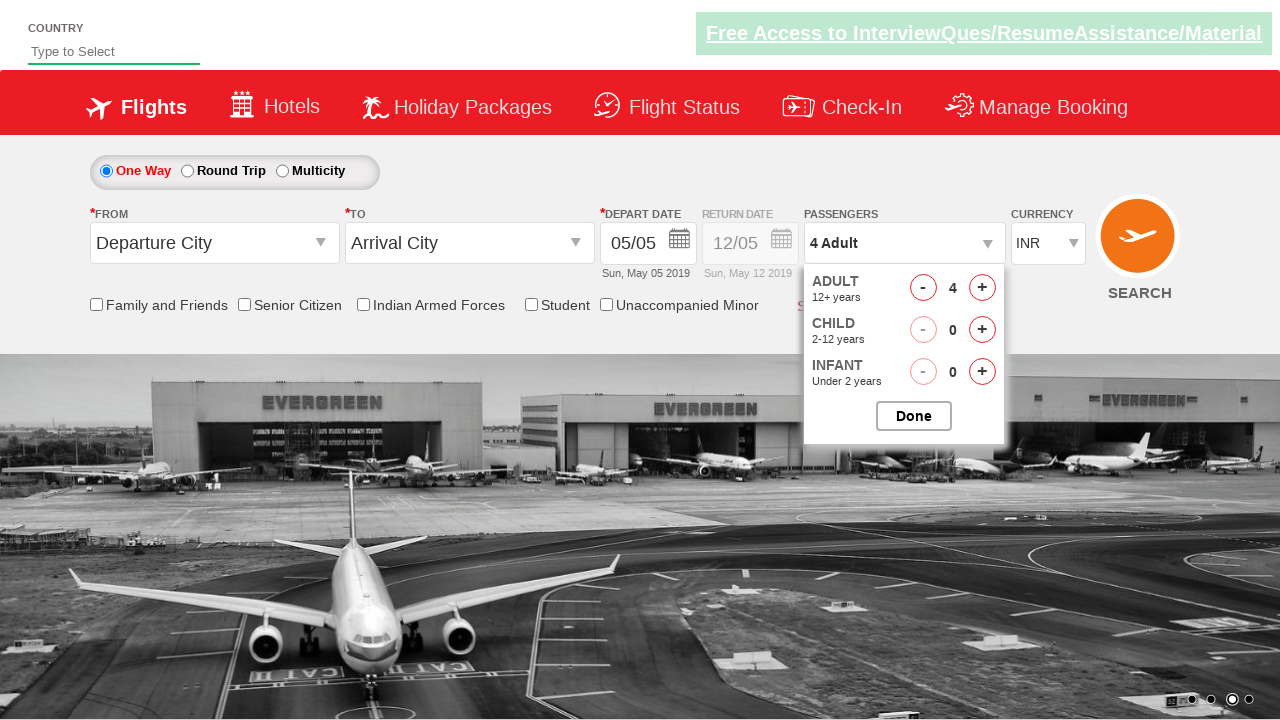

Clicked adult add button (iteration 4/5) at (982, 288) on #hrefIncAdt
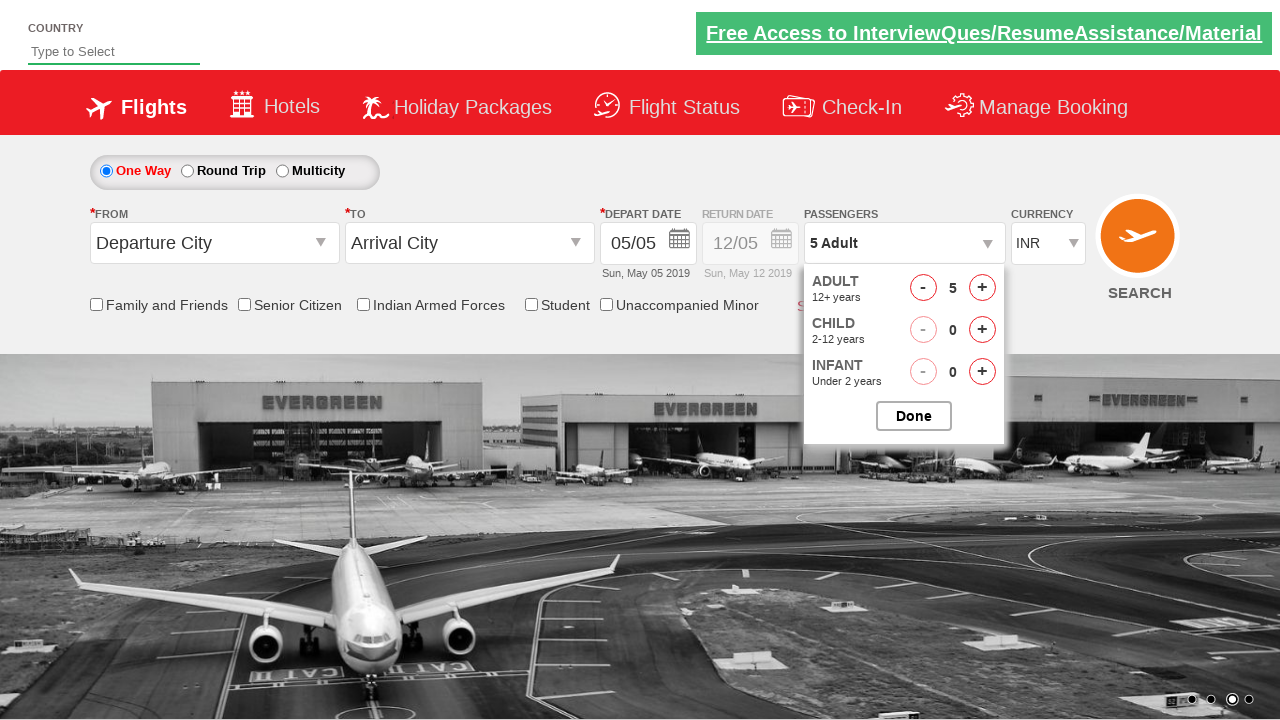

Retrieved current adult passenger count: 5
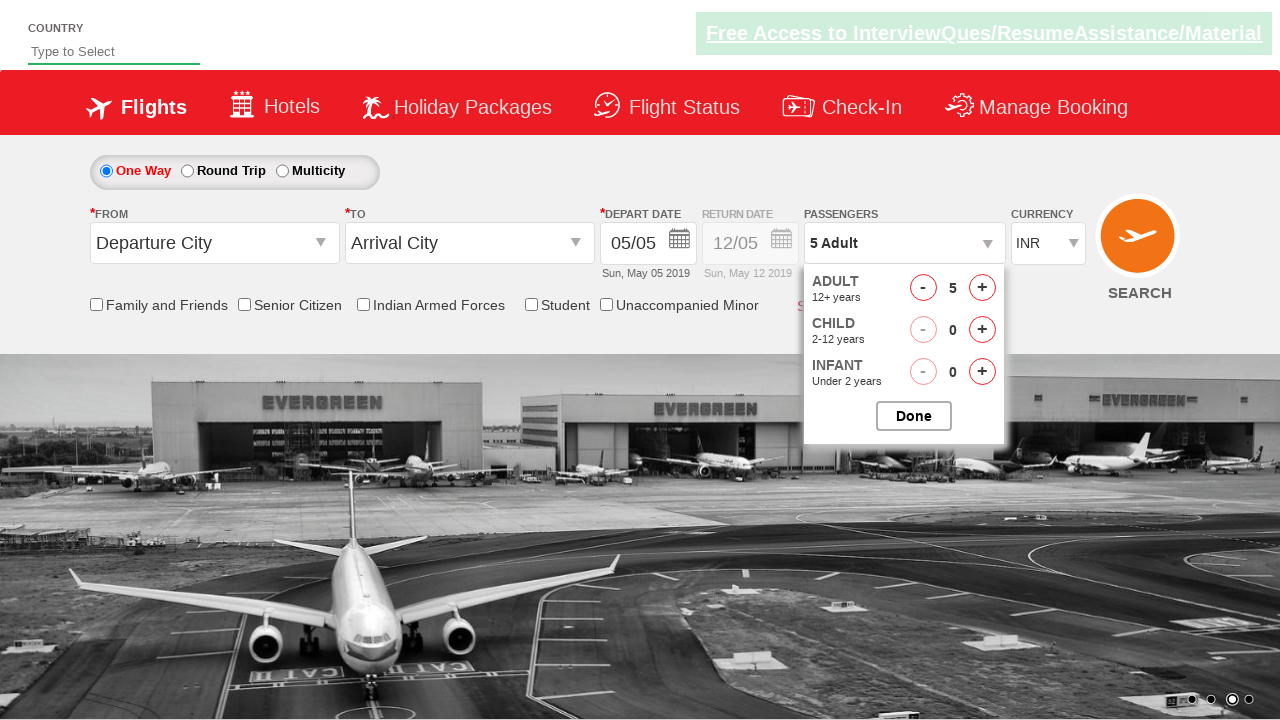

Clicked adult add button (iteration 5/5) at (982, 288) on #hrefIncAdt
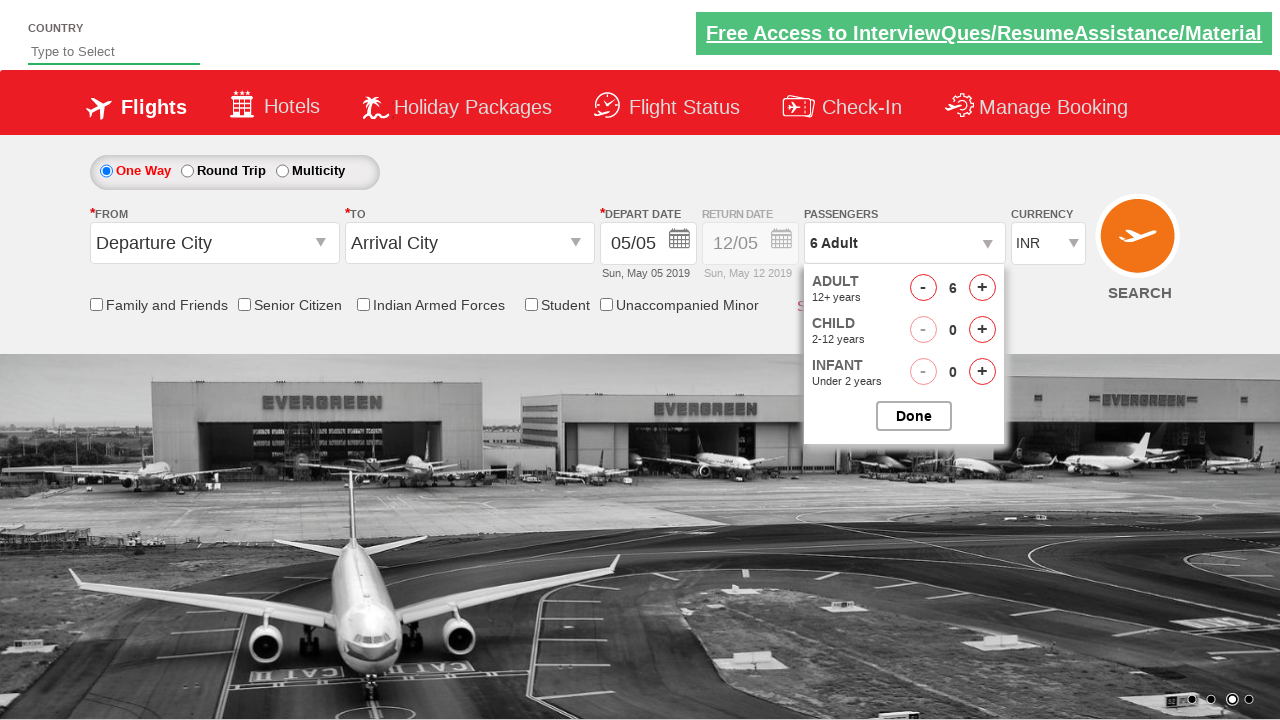

Retrieved current adult passenger count: 6
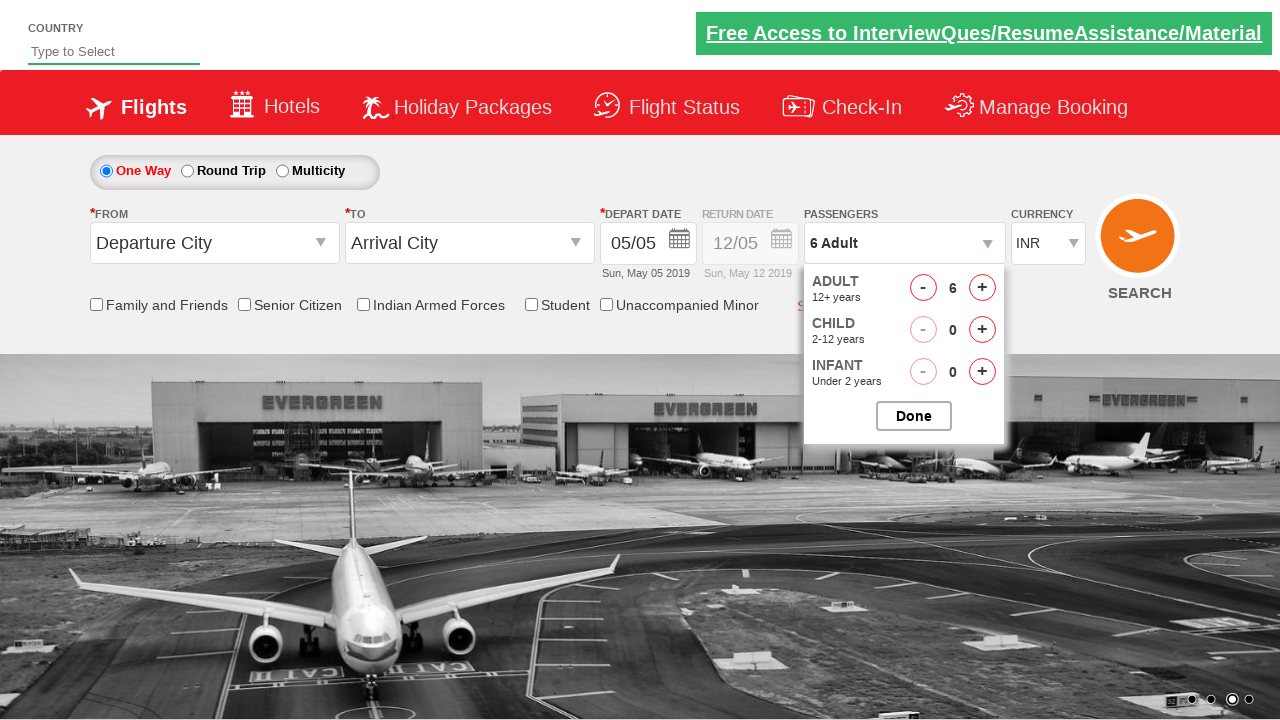

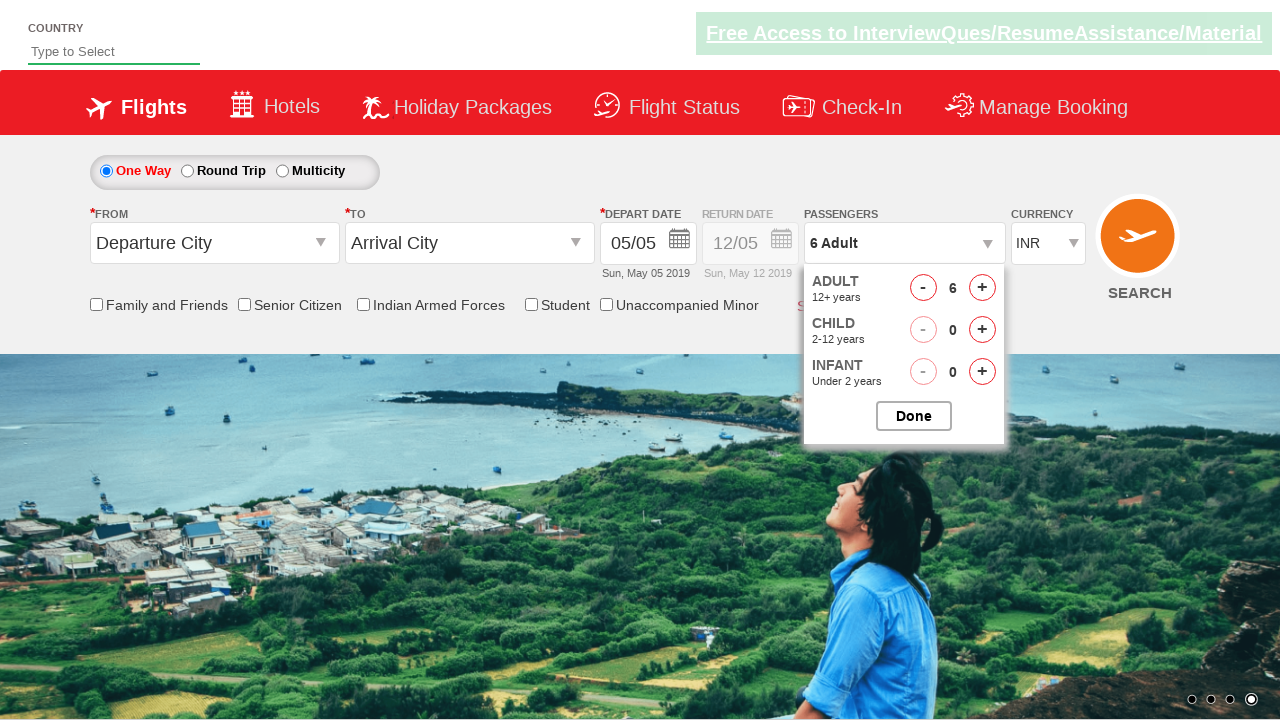